Tests frame interaction by navigating through menu options to access a frame page, switching to the iframe, and typing text into an input field.

Starting URL: https://demo.automationtesting.in/Frames.html

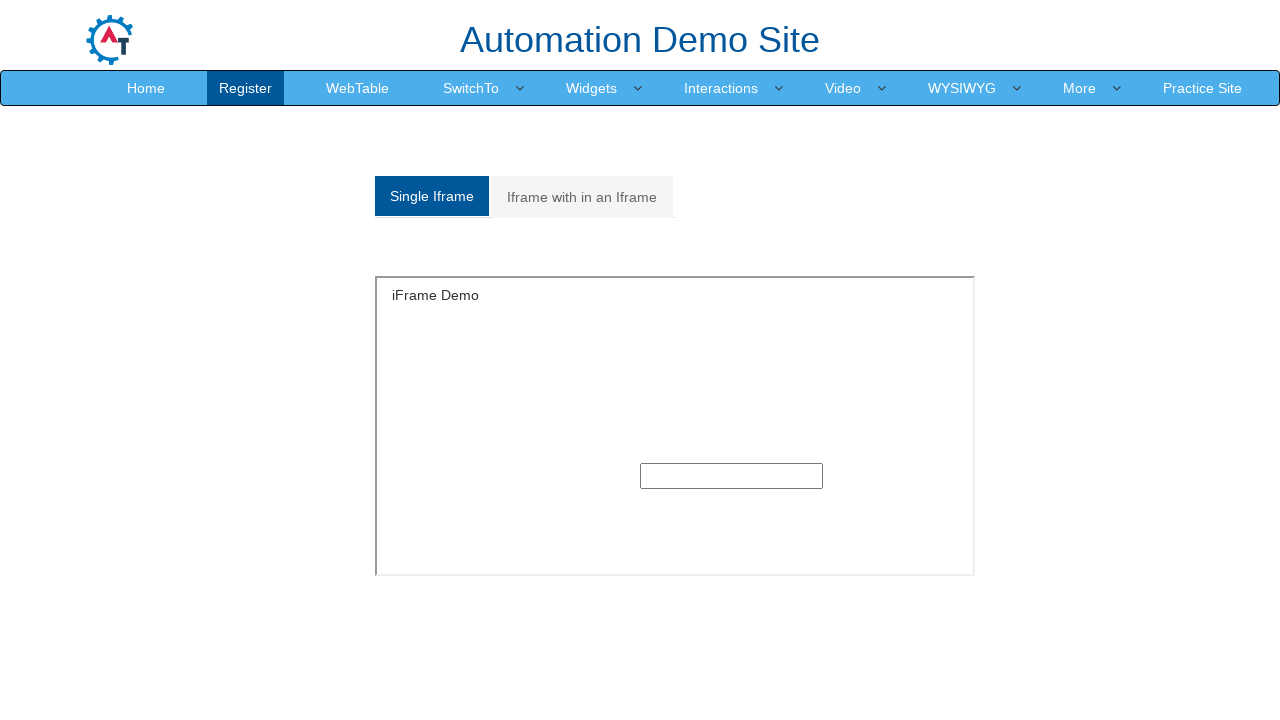

Clicked on dropdown menu item in navigation at (471, 88) on xpath=//*[@id='header']/nav/div/div[2]/ul/li[4]/a
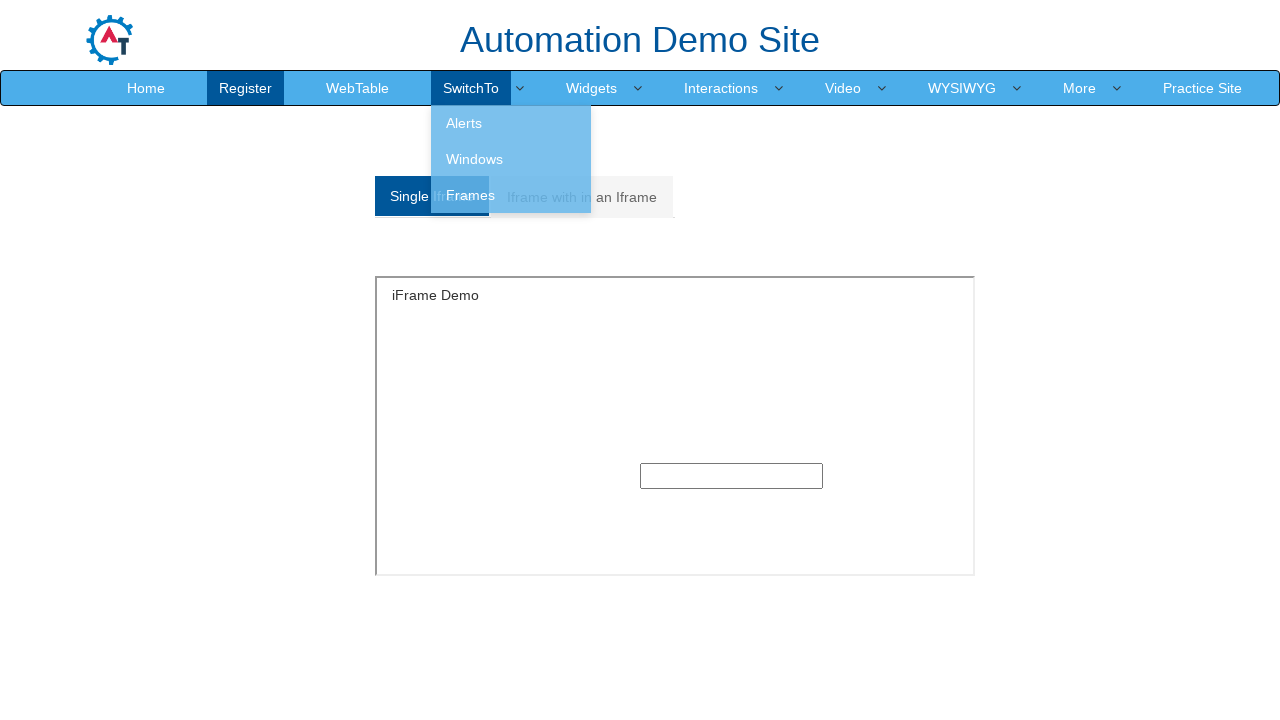

Clicked on Frames submenu option at (511, 195) on xpath=//*[@id='header']/nav/div/div[2]/ul/li[4]/ul/li[3]/a
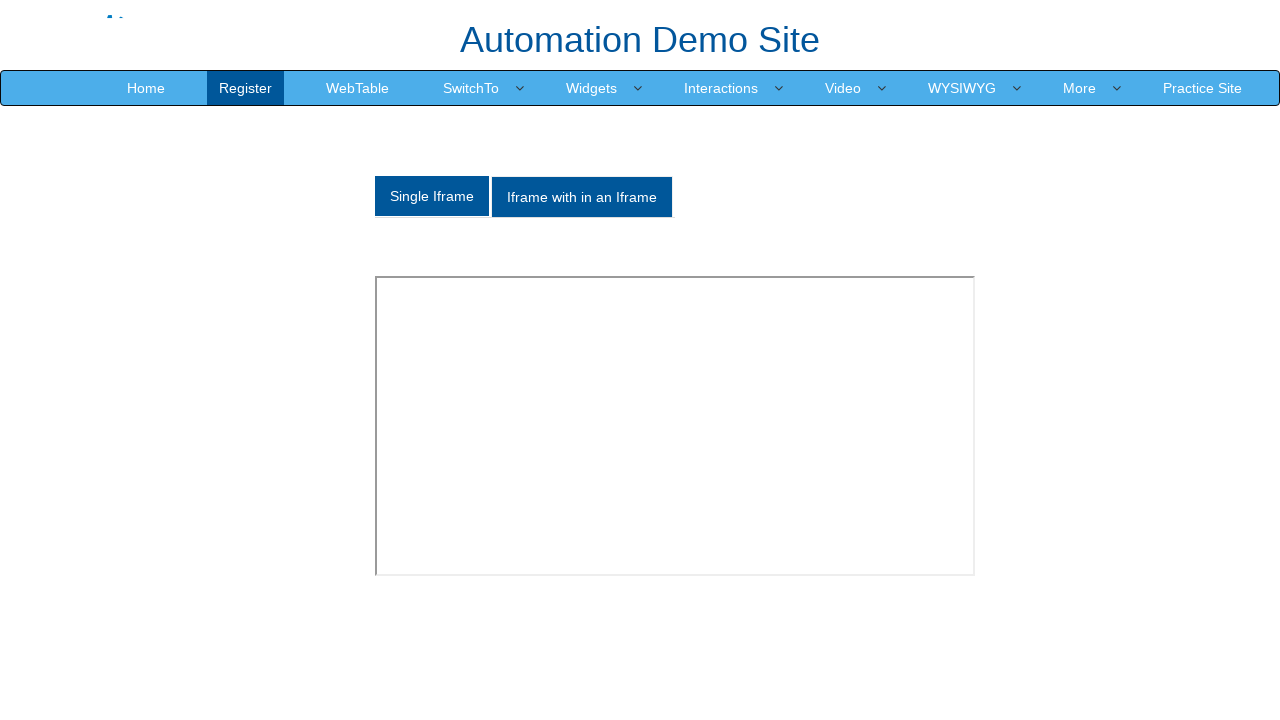

Located and switched to iframe element
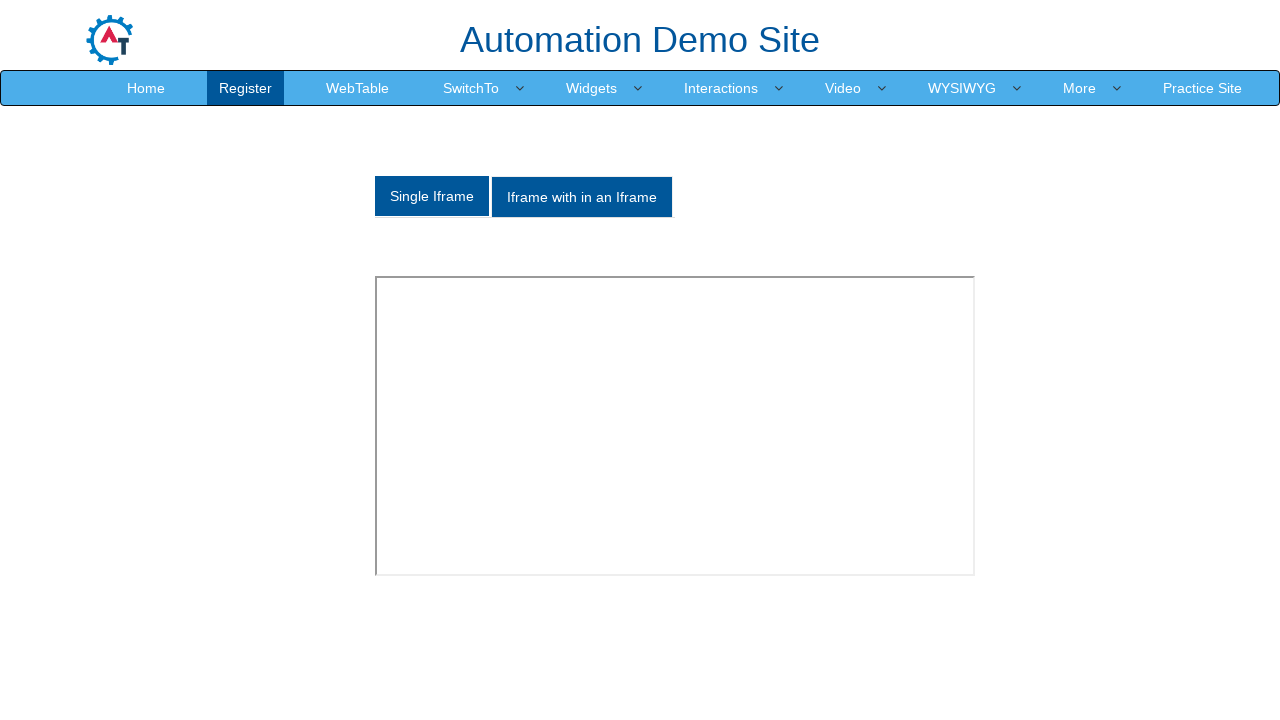

Typed 'test' into input field within iframe on iframe >> nth=0 >> internal:control=enter-frame >> input
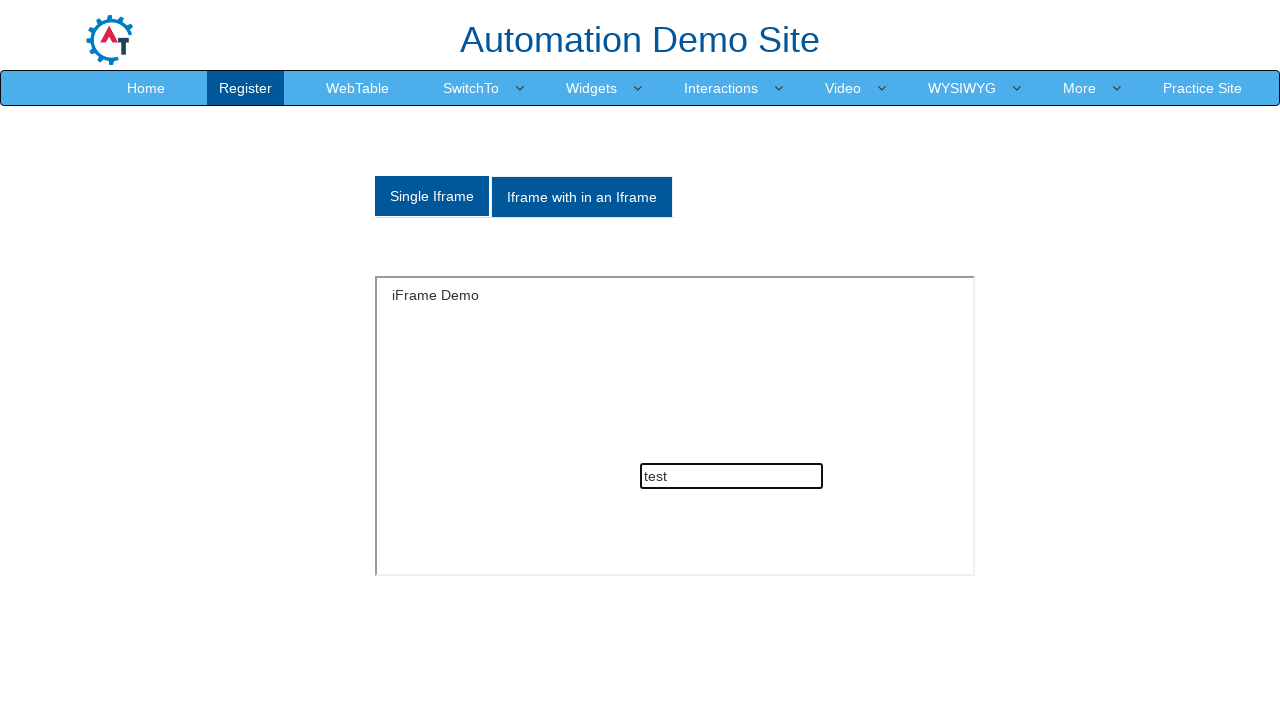

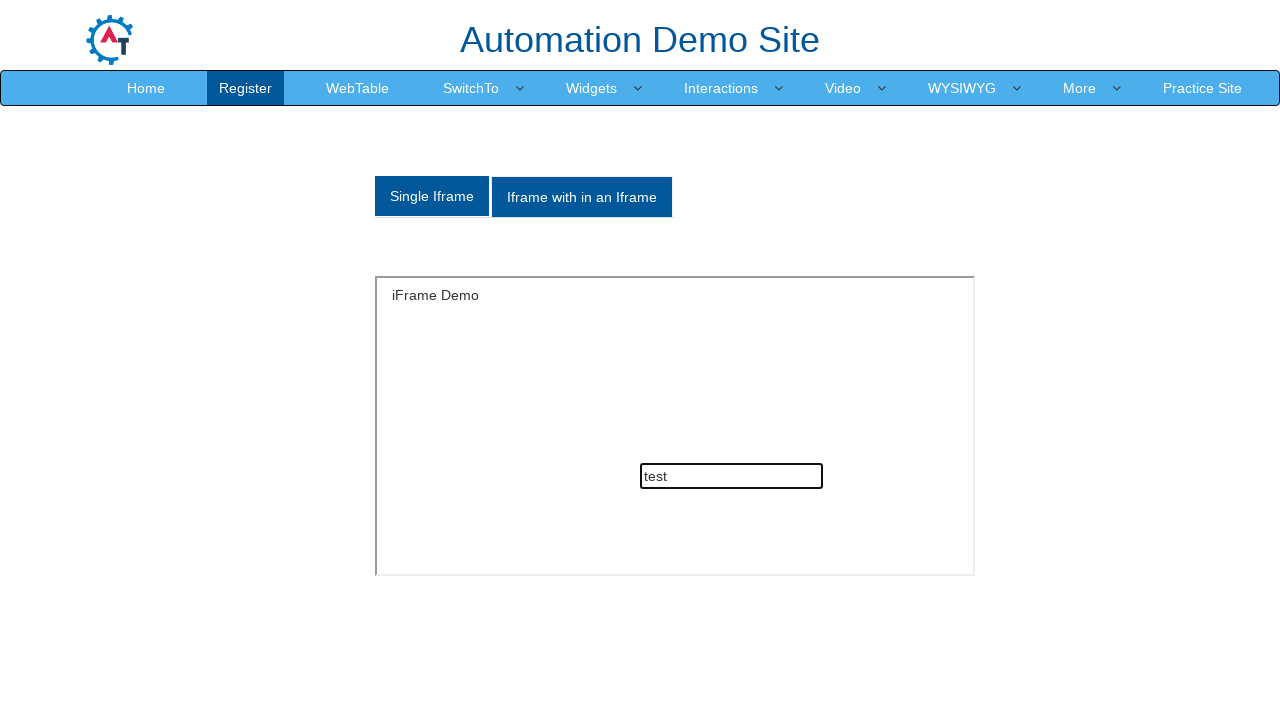